Tests e-commerce functionality by navigating to a product page, adding it to cart, handling the confirmation alert, and returning to the main page

Starting URL: https://www.demoblaze.com/index.html

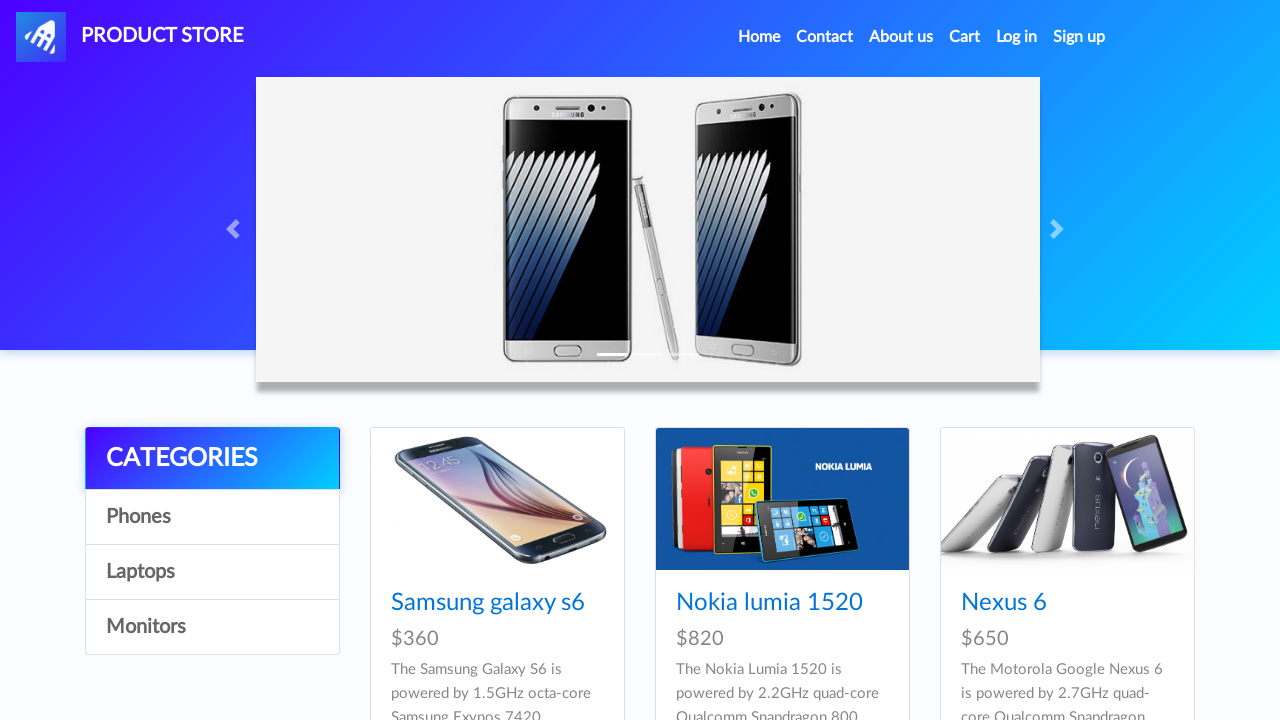

Clicked on Samsung galaxy s6 product link at (488, 603) on text=Samsung galaxy s6
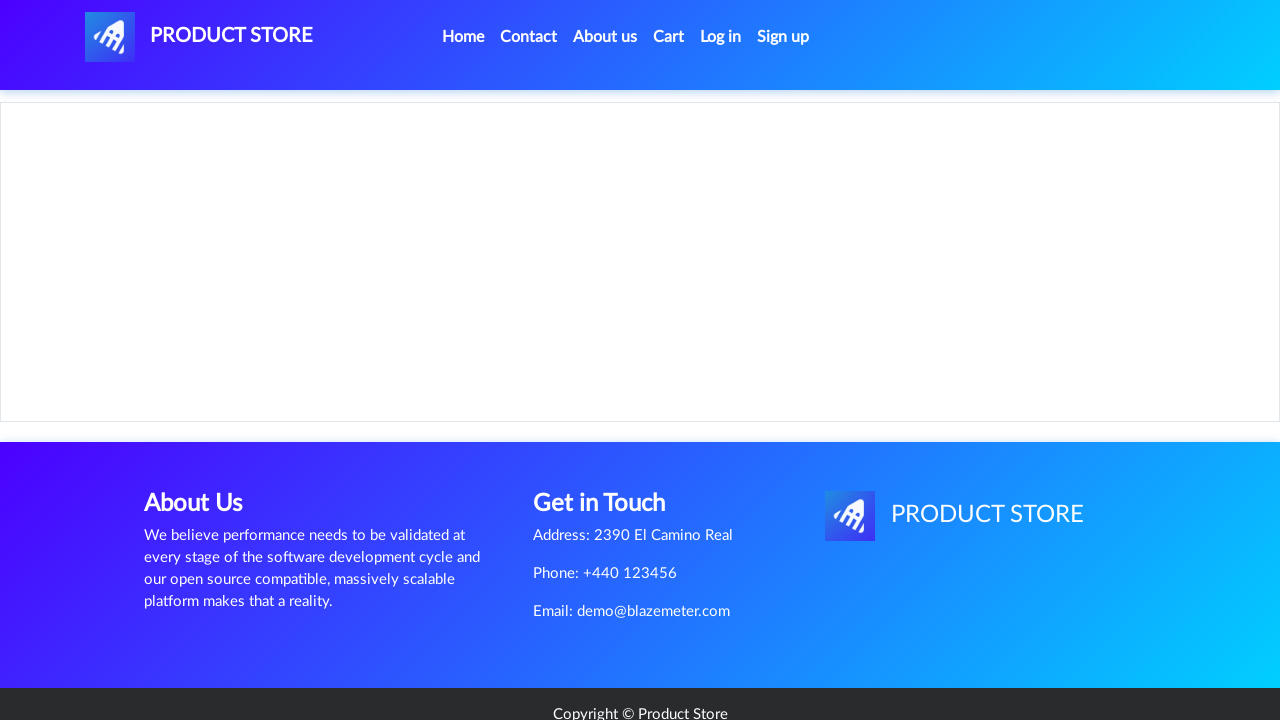

Clicked Add to cart button at (610, 440) on text=Add to cart
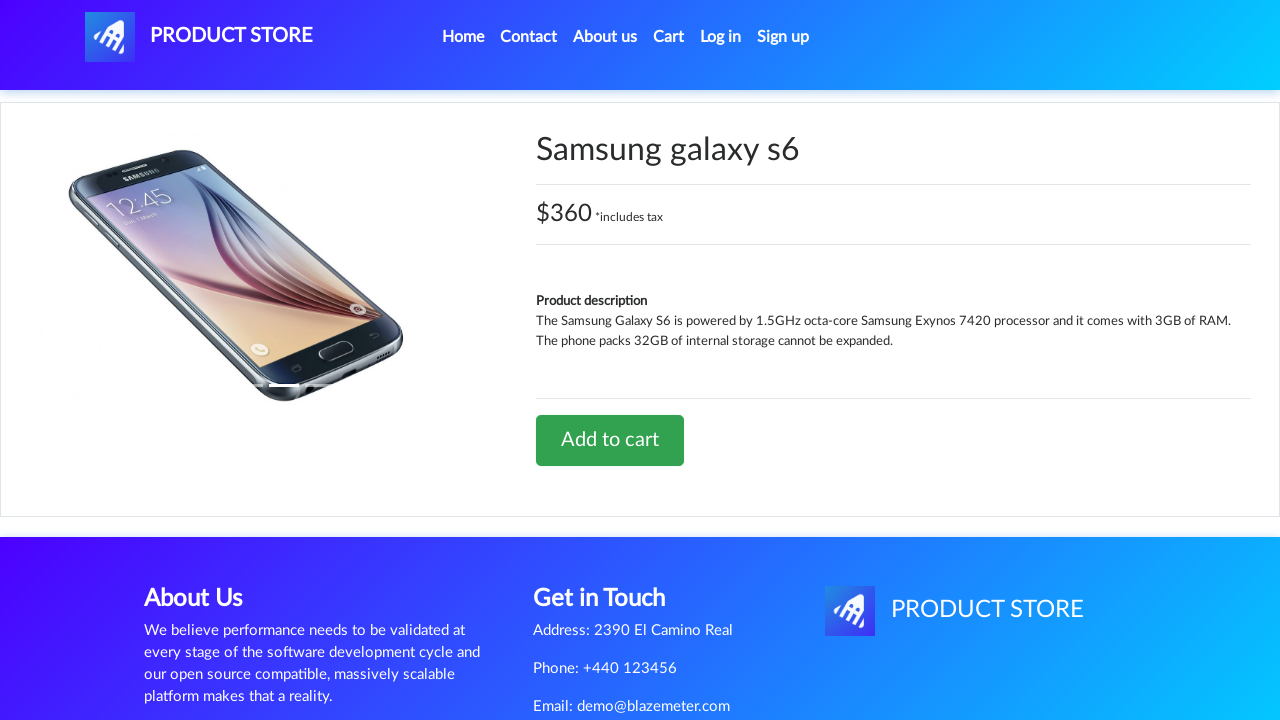

Set up alert dialog handler to accept confirmation
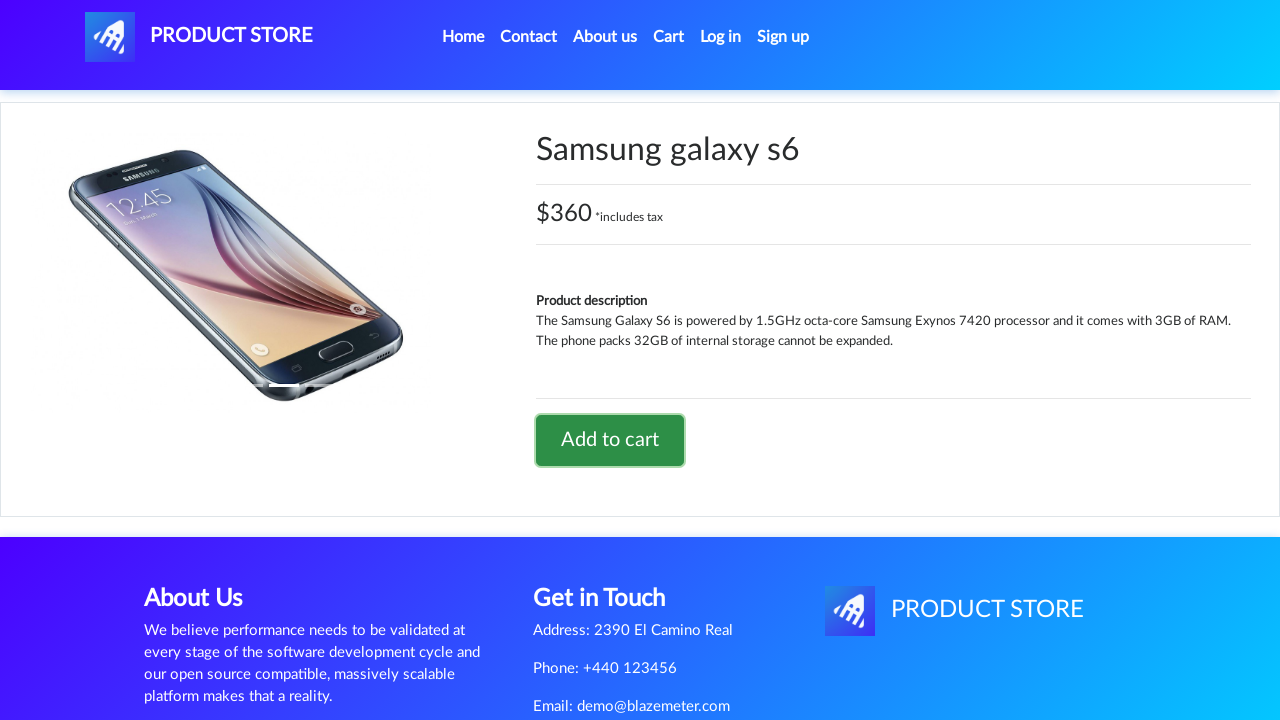

Clicked PRODUCT STORE to return to main page at (199, 37) on #nava
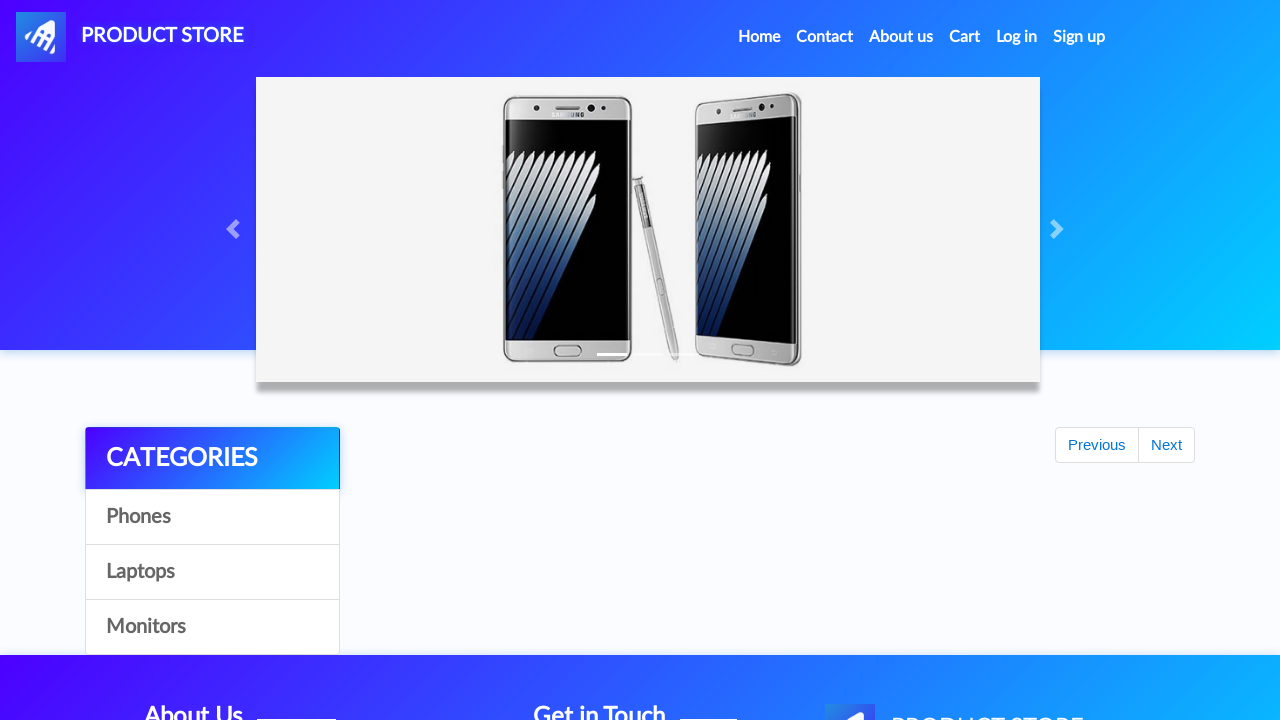

Successfully navigated back to main page
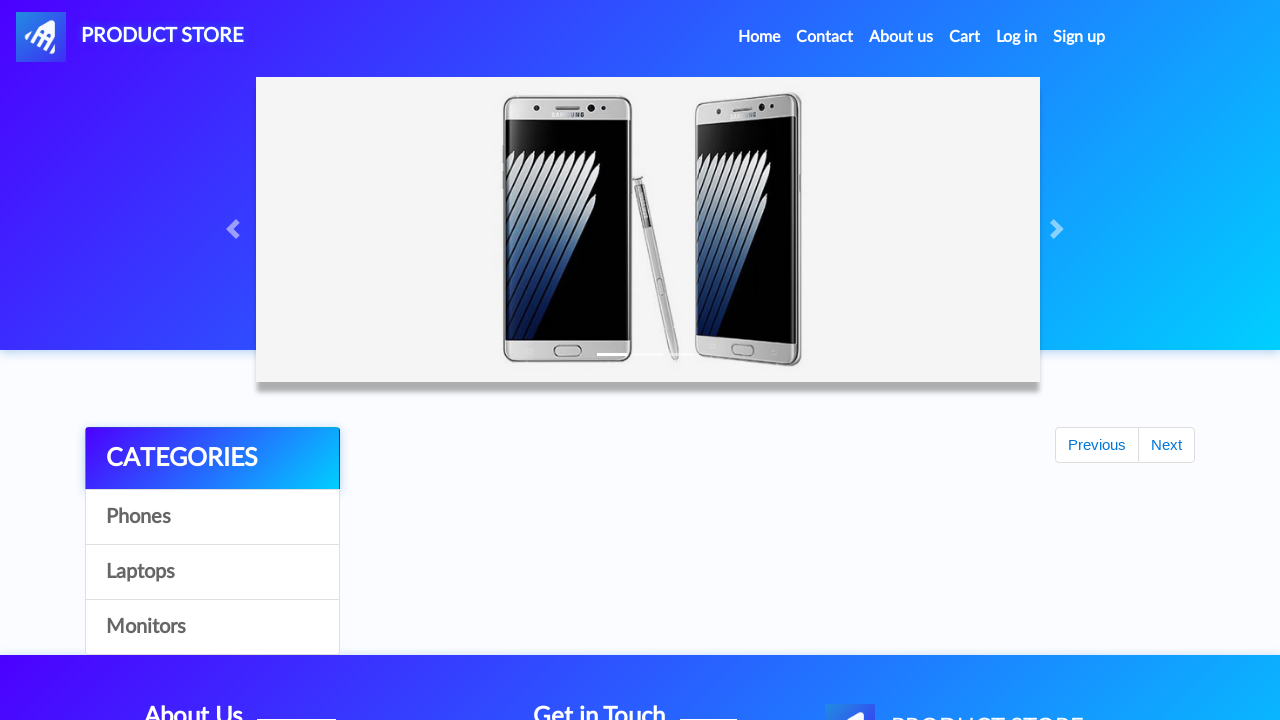

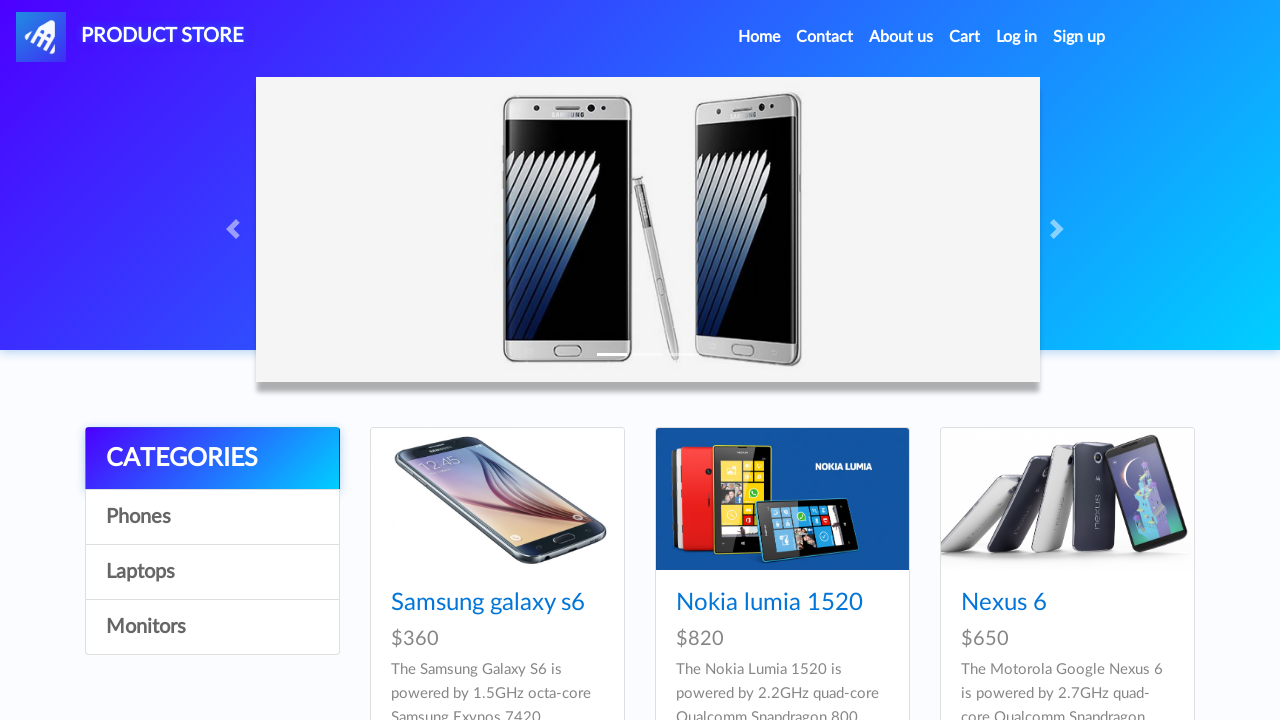